Tests navigation and stale element handling by clicking on a link, navigating back, and attempting to click the same element again

Starting URL: https://www.pavantestingtools.com/

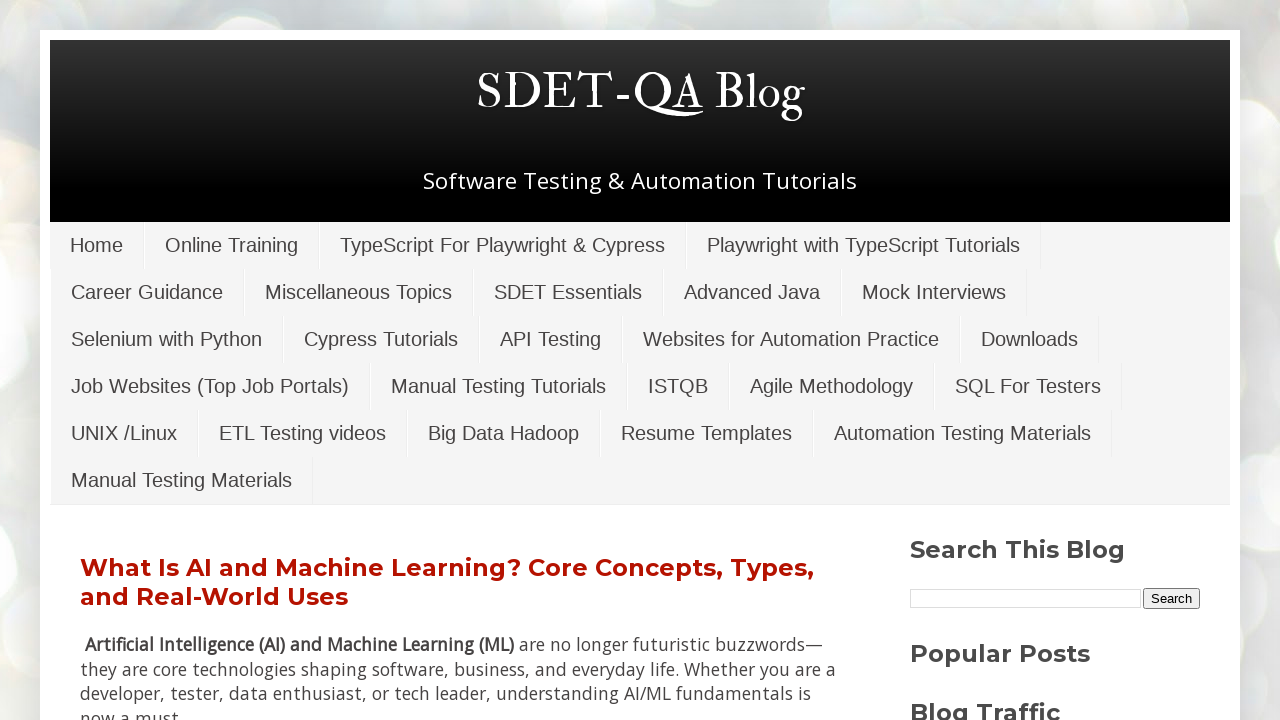

Clicked on Online Training link at (232, 245) on xpath=//a[text()='Online Training']
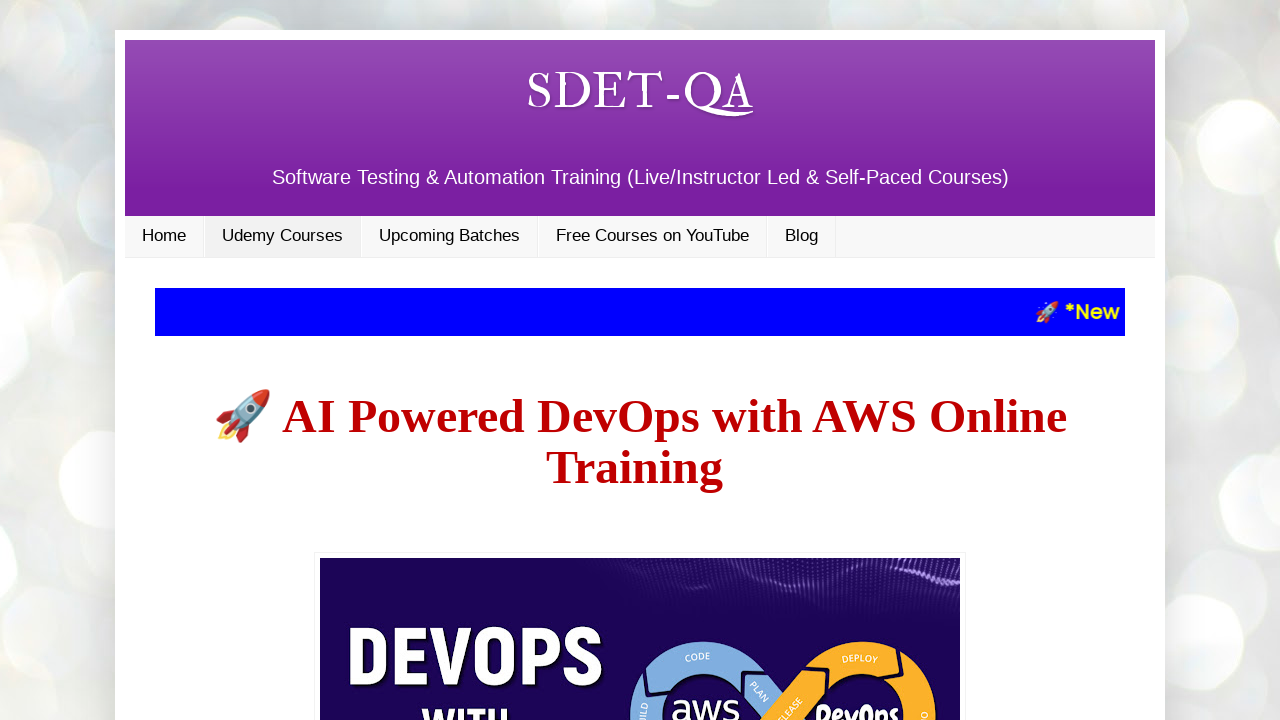

Navigated back to main page
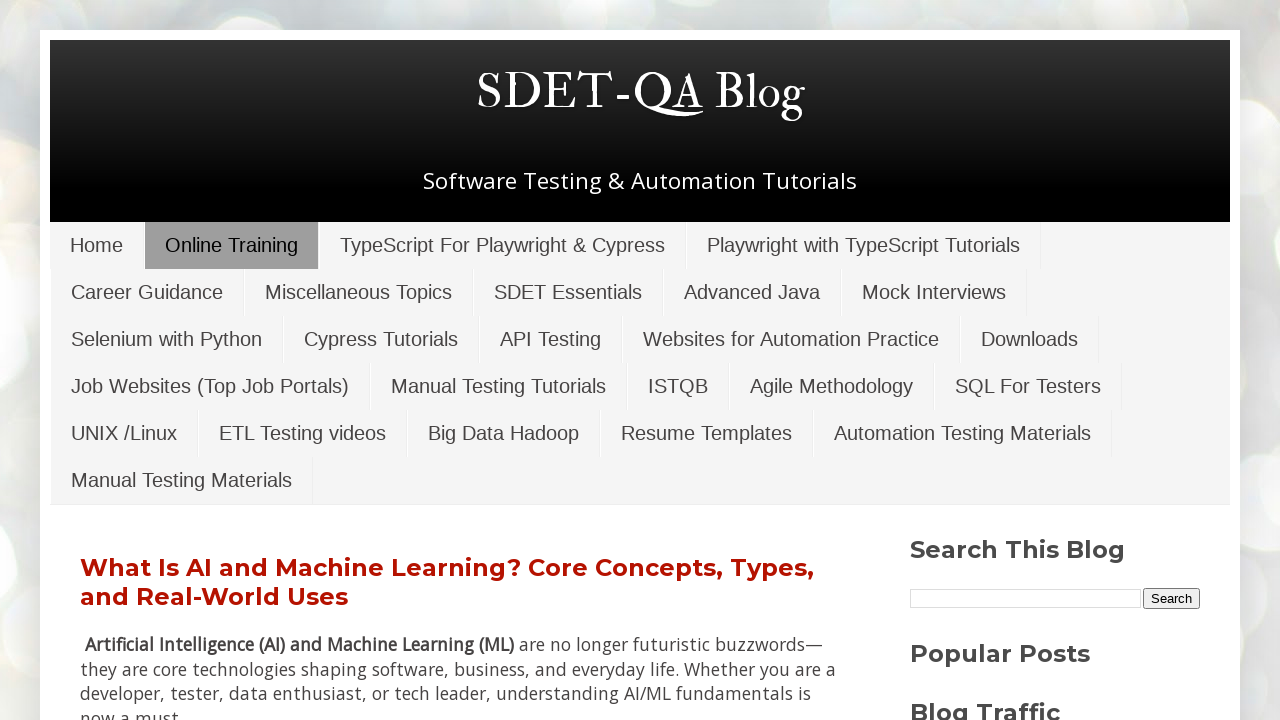

Re-clicked on Online Training link after navigation at (232, 245) on xpath=//a[text()='Online Training']
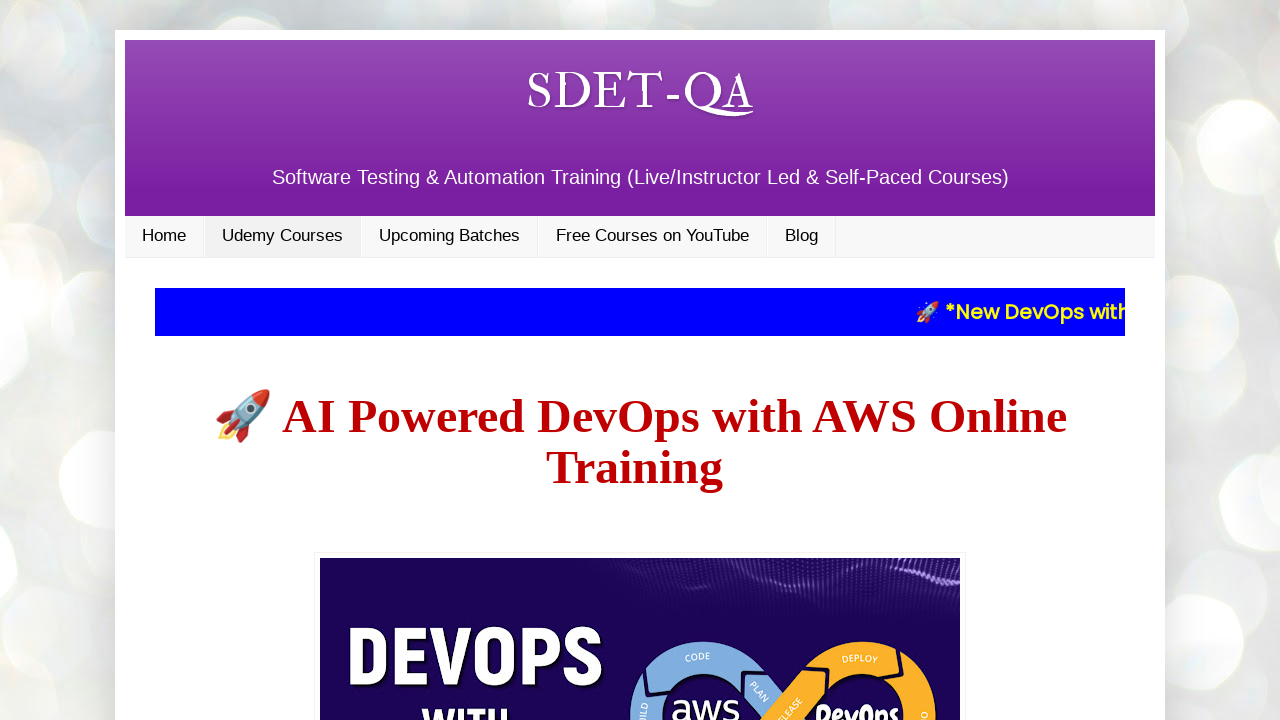

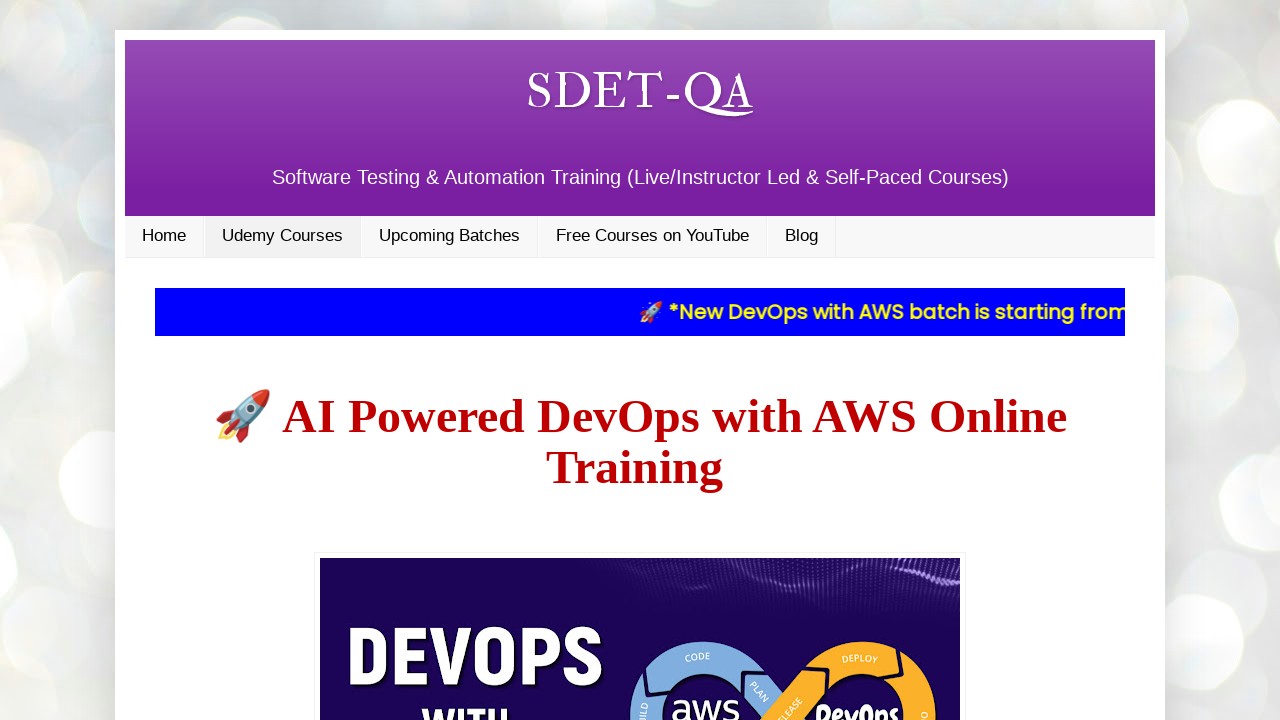